Tests login form validation when submitting with empty username and password fields

Starting URL: https://www.saucedemo.com/

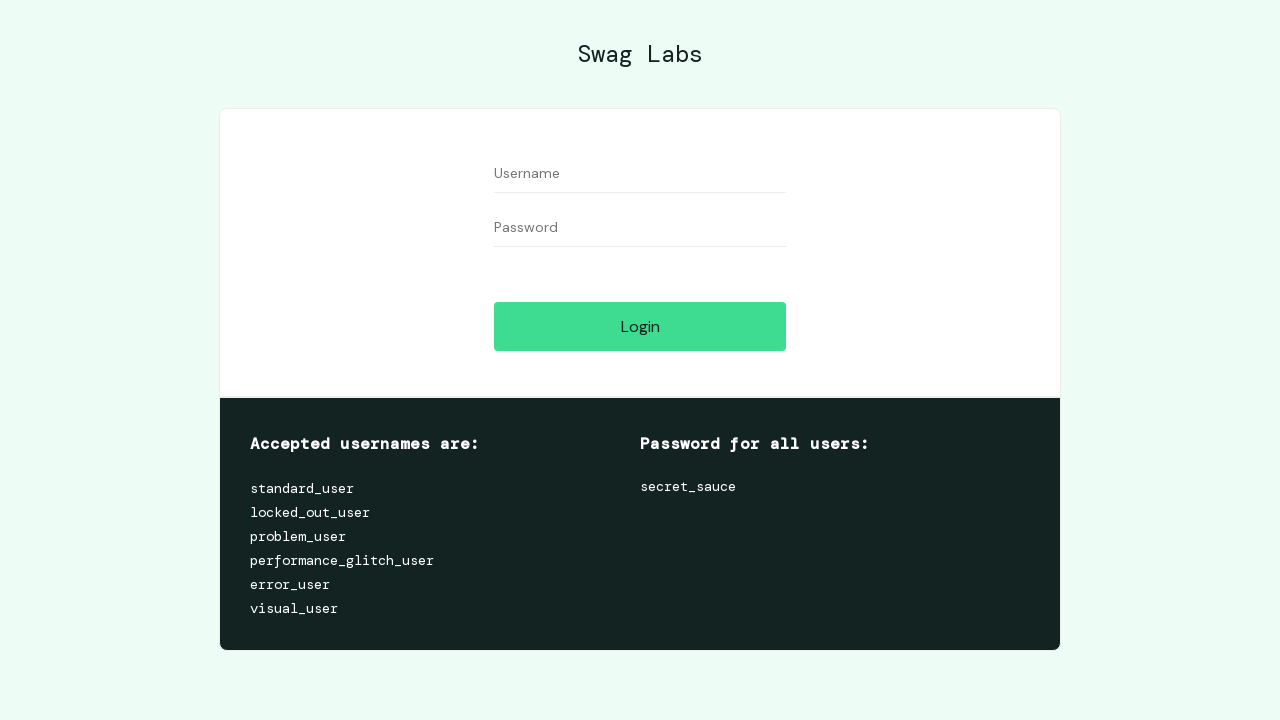

Clicked login button without entering username and password at (640, 326) on #login-button
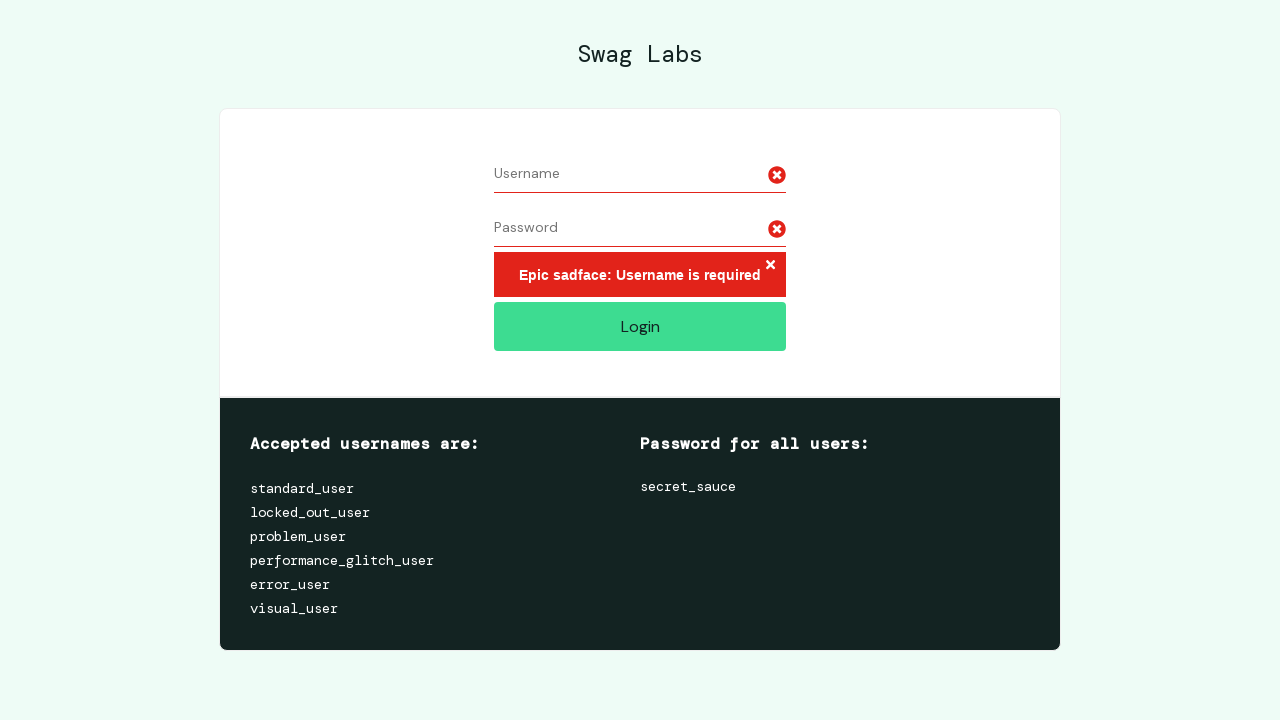

Error message appeared after submitting empty login form
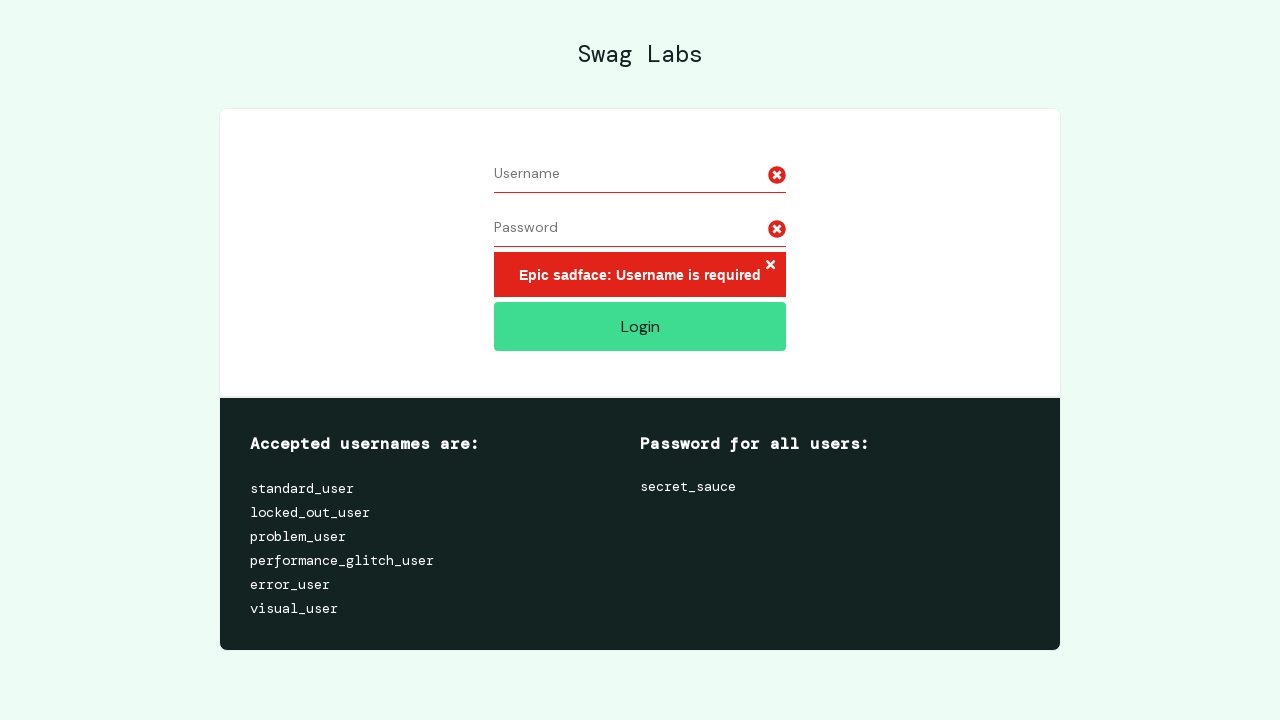

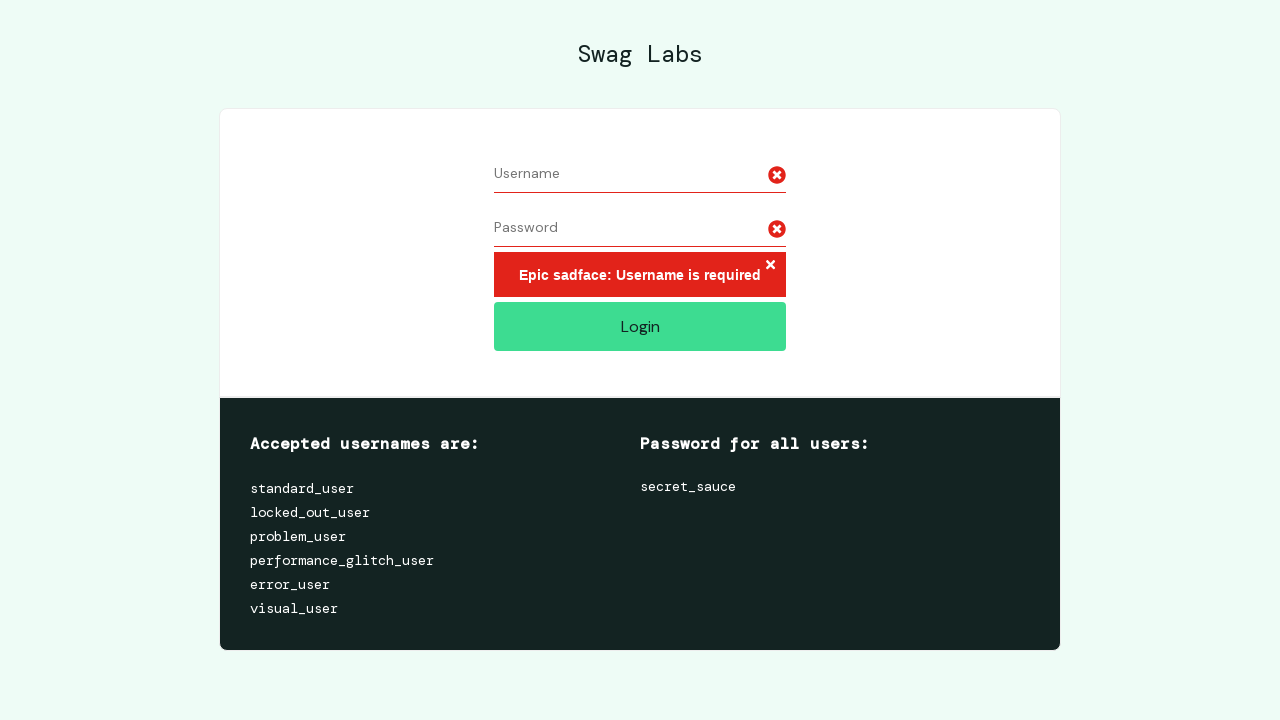